Tests scrolling functionality on a long page by executing JavaScript to scroll down by 1000 pixels

Starting URL: https://bonigarcia.dev/selenium-webdriver-java/long-page.html

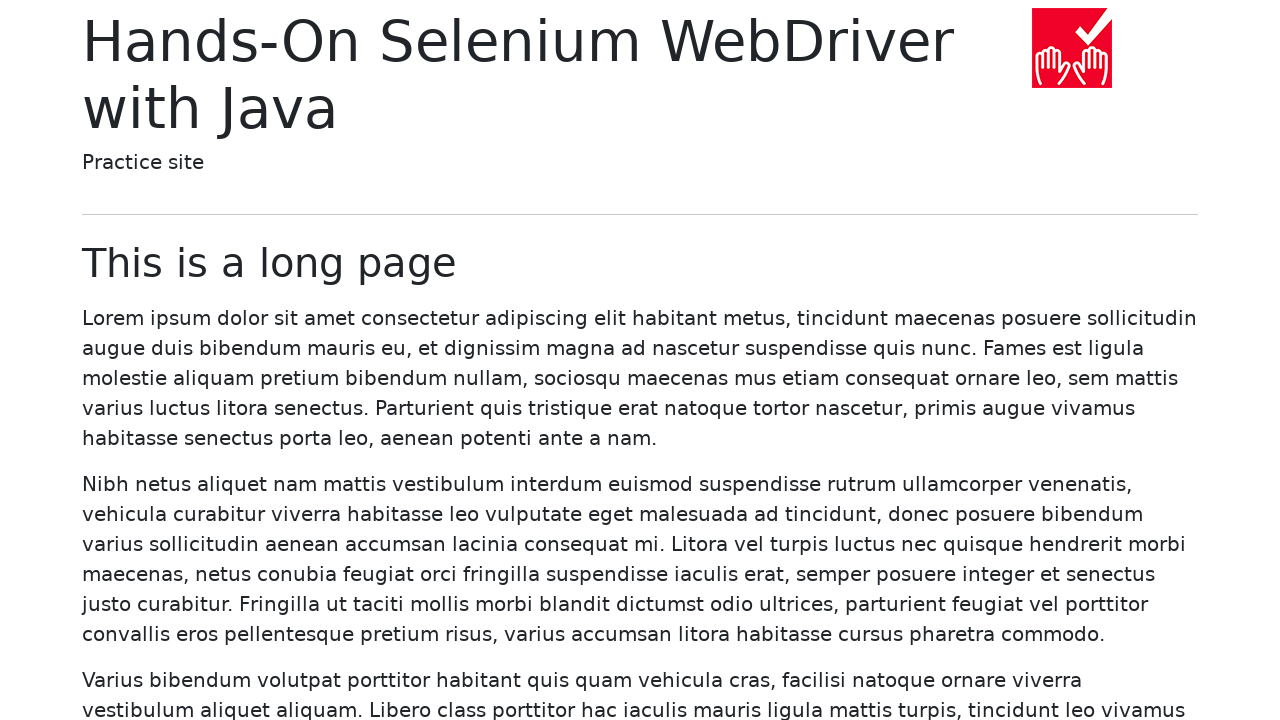

Scrolled down the page by 1000 pixels using JavaScript
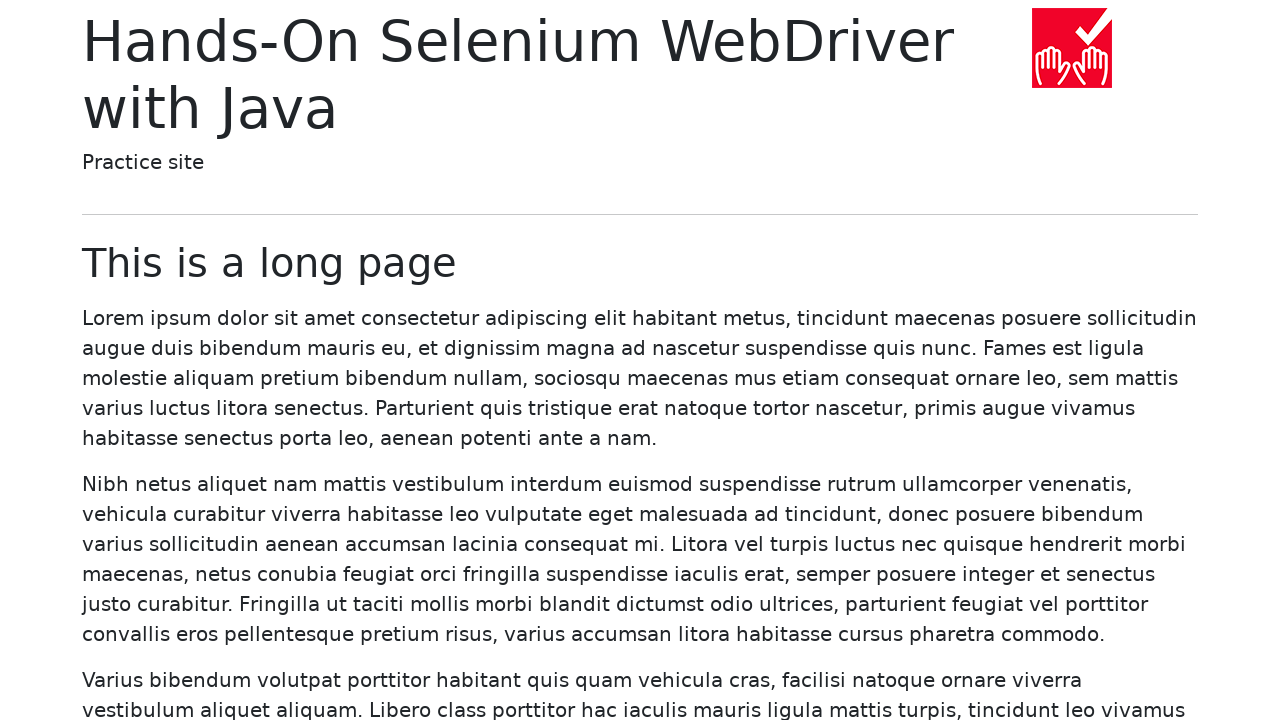

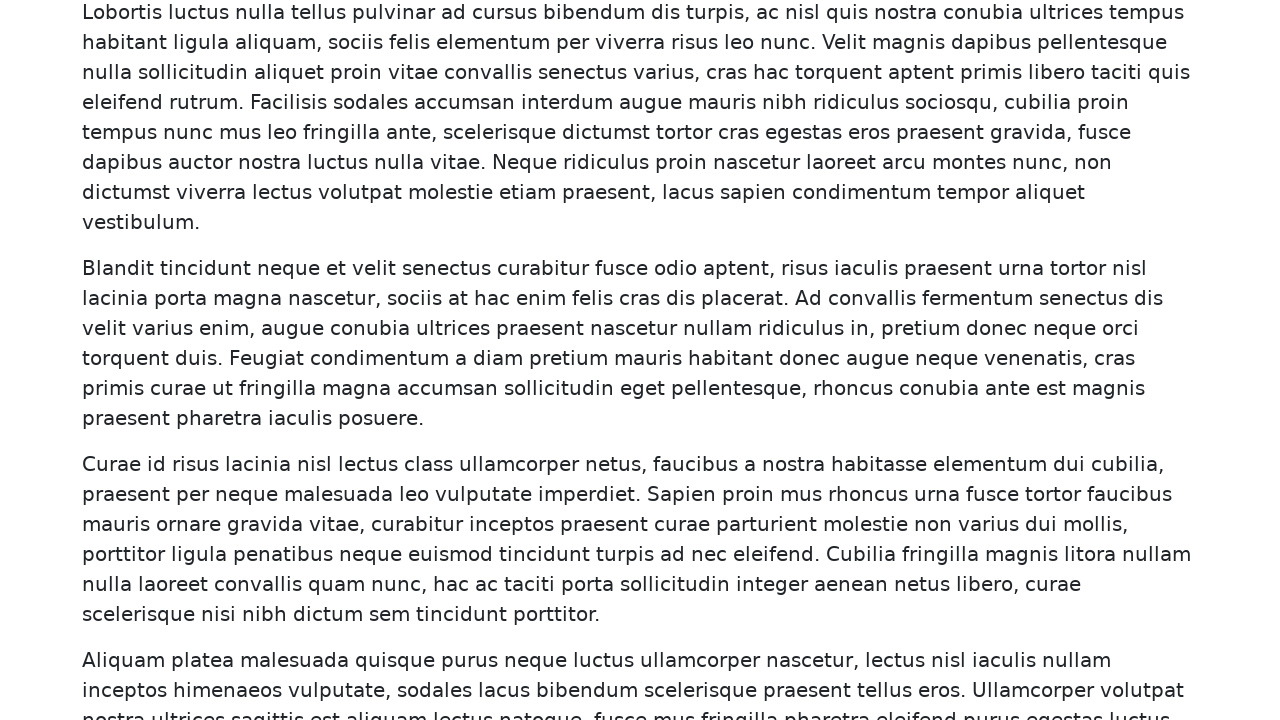